Tests alert handling functionality by clicking a button that triggers an alert, reading its text, and accepting it

Starting URL: http://omayo.blogspot.com/

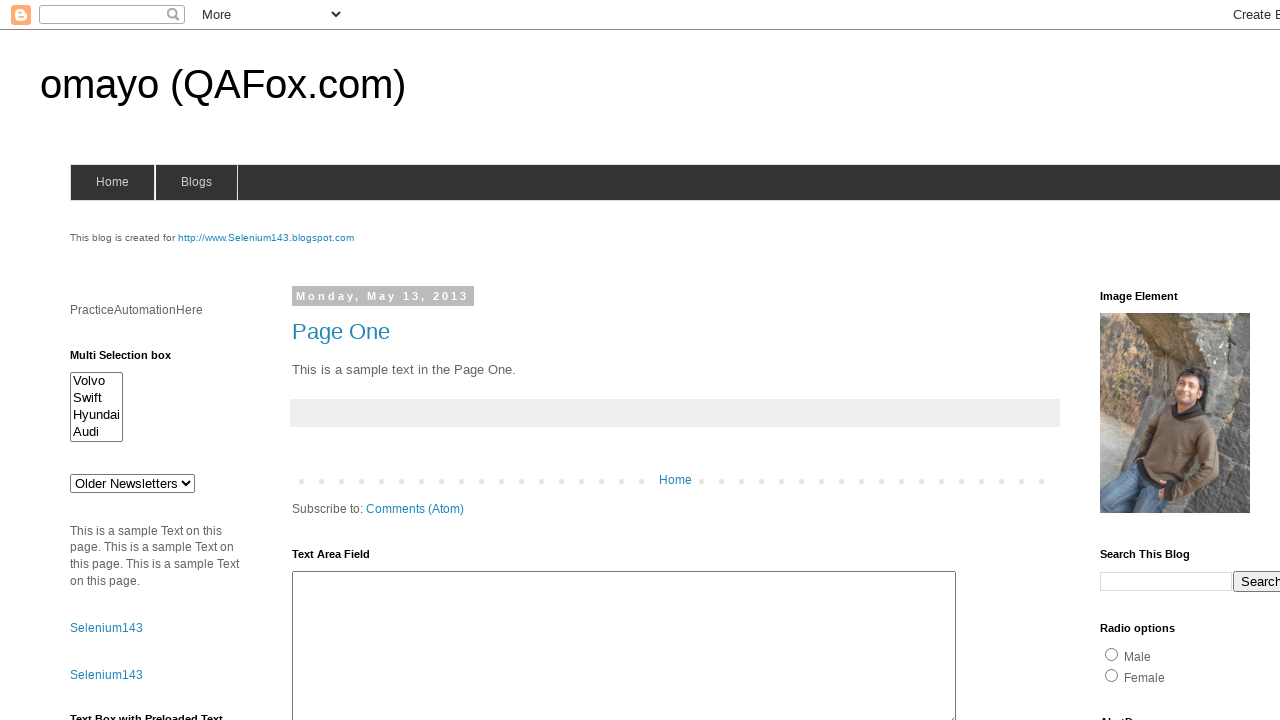

Clicked button to trigger alert at (1154, 361) on #alert1
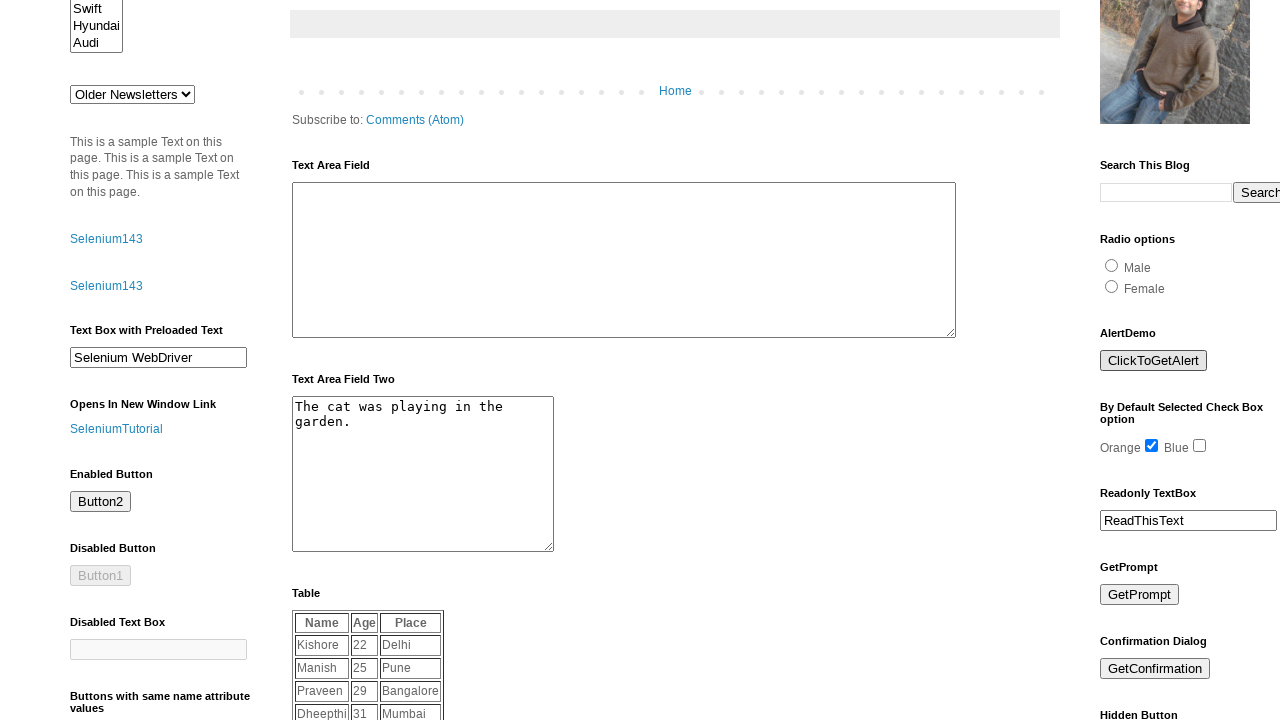

Set up dialog handler to accept alerts
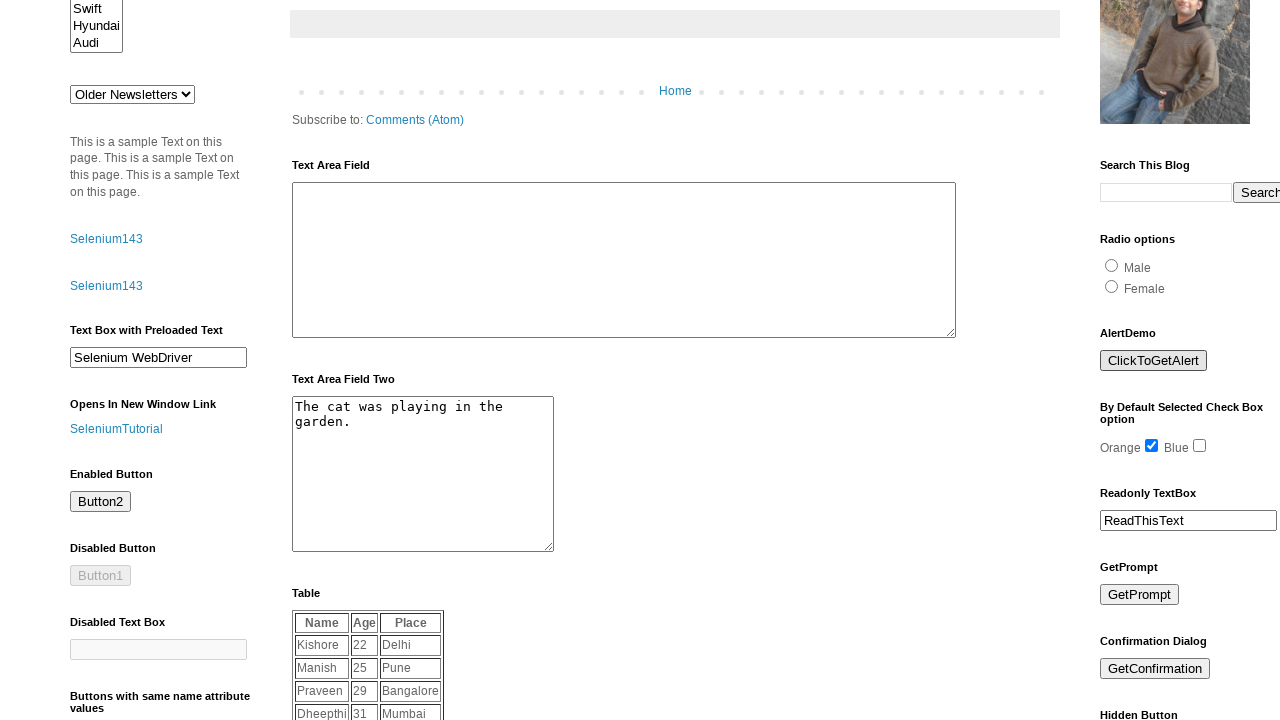

Clicked button to trigger alert again at (1154, 361) on #alert1
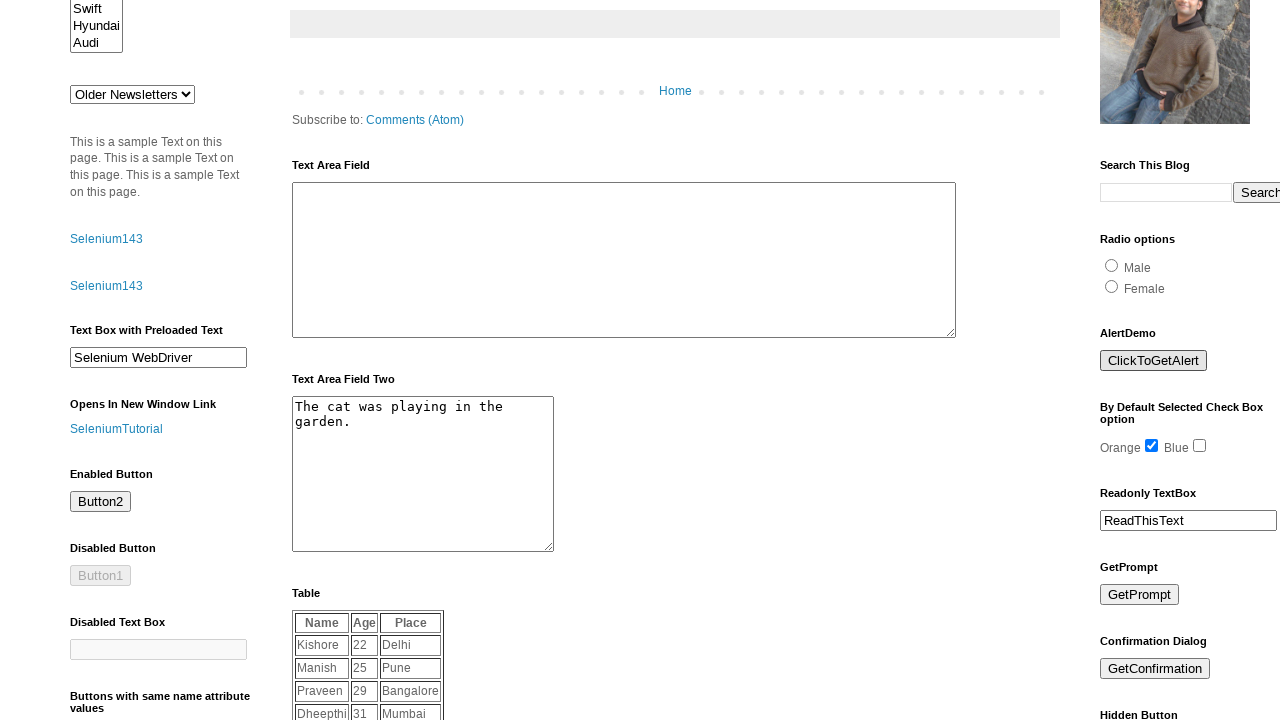

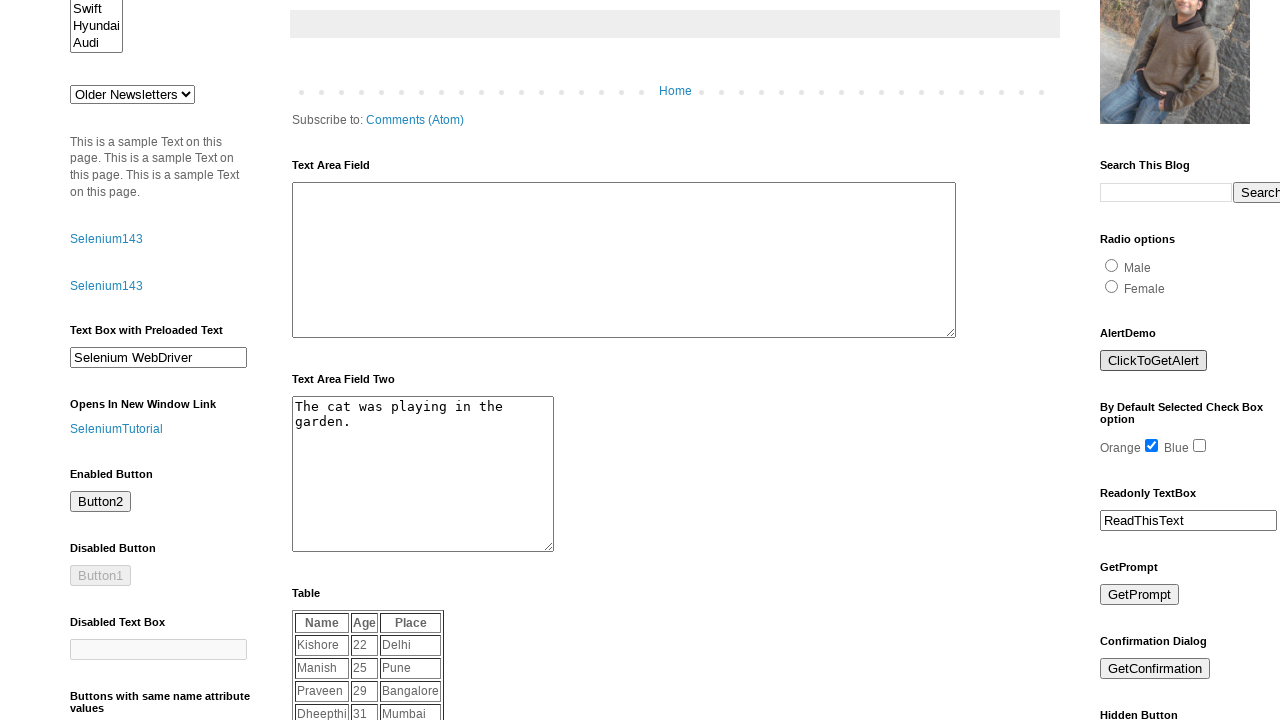